Tests the add/remove elements functionality by clicking the Add Element button 5 times and verifying that 5 delete buttons are created

Starting URL: https://the-internet.herokuapp.com/add_remove_elements/

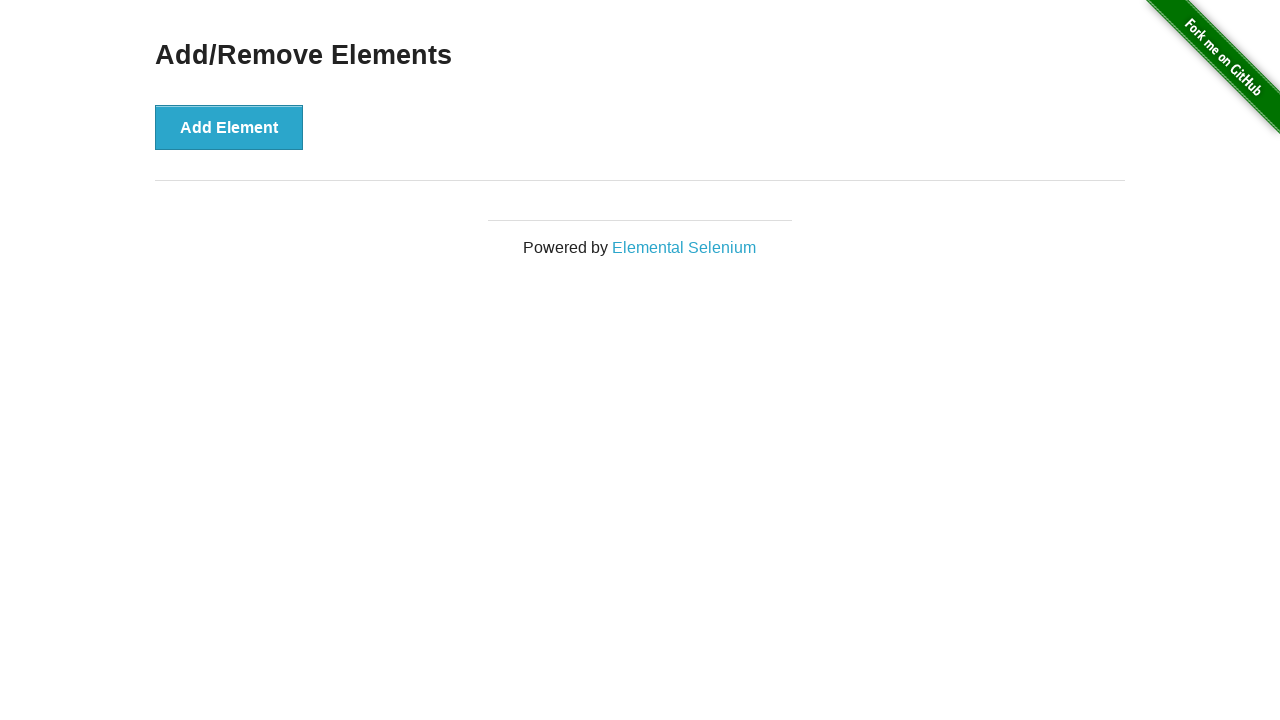

Navigated to add/remove elements page
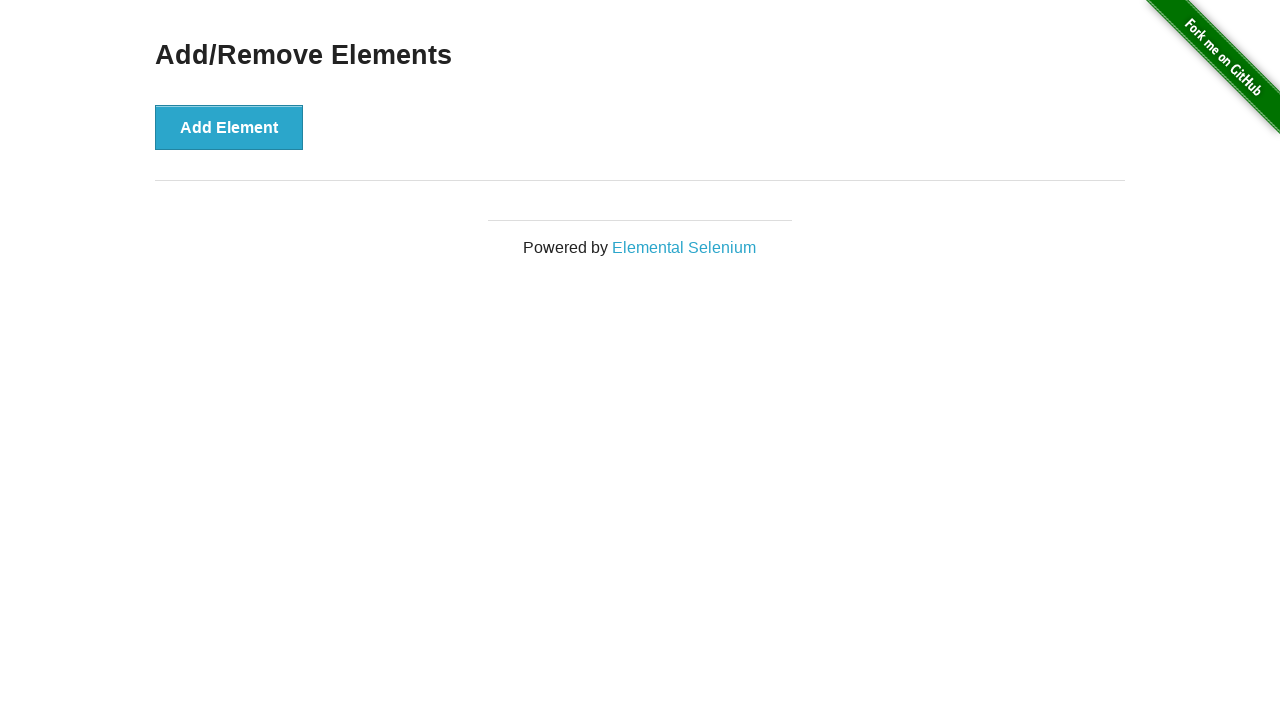

Clicked Add Element button (iteration 1/5) at (229, 127) on button[onclick^='addElement']
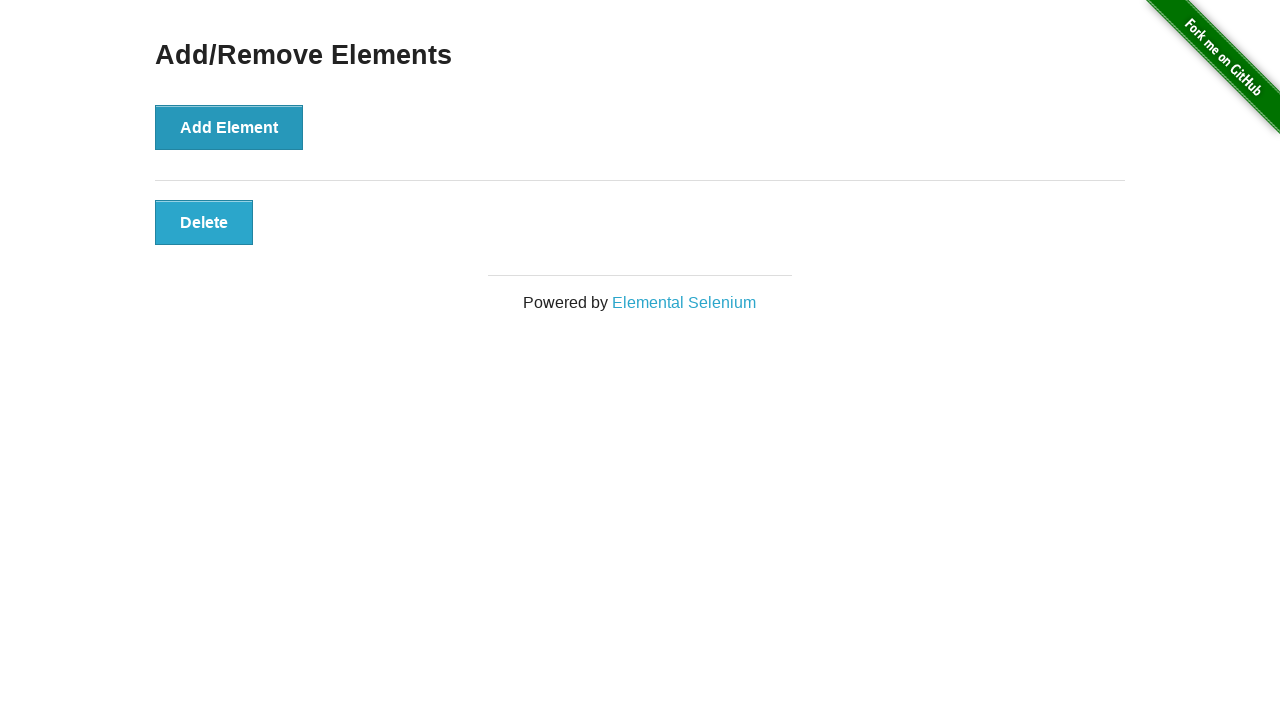

Clicked Add Element button (iteration 2/5) at (229, 127) on button[onclick^='addElement']
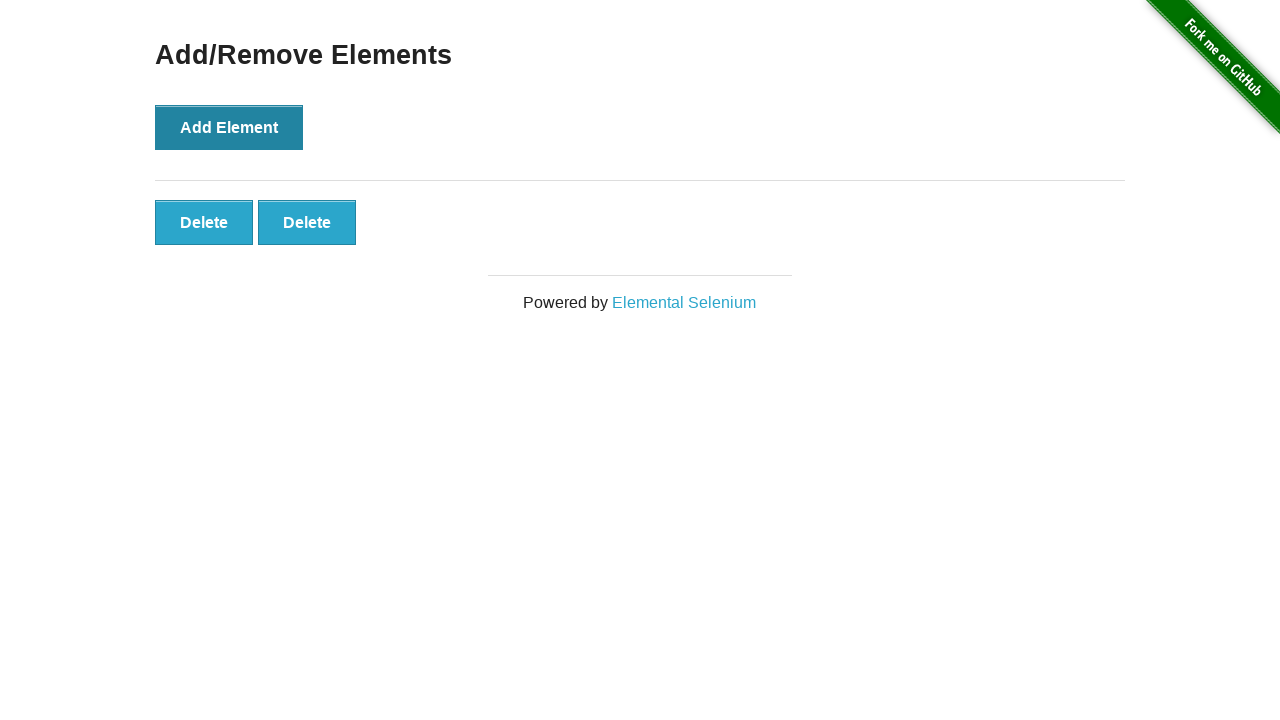

Clicked Add Element button (iteration 3/5) at (229, 127) on button[onclick^='addElement']
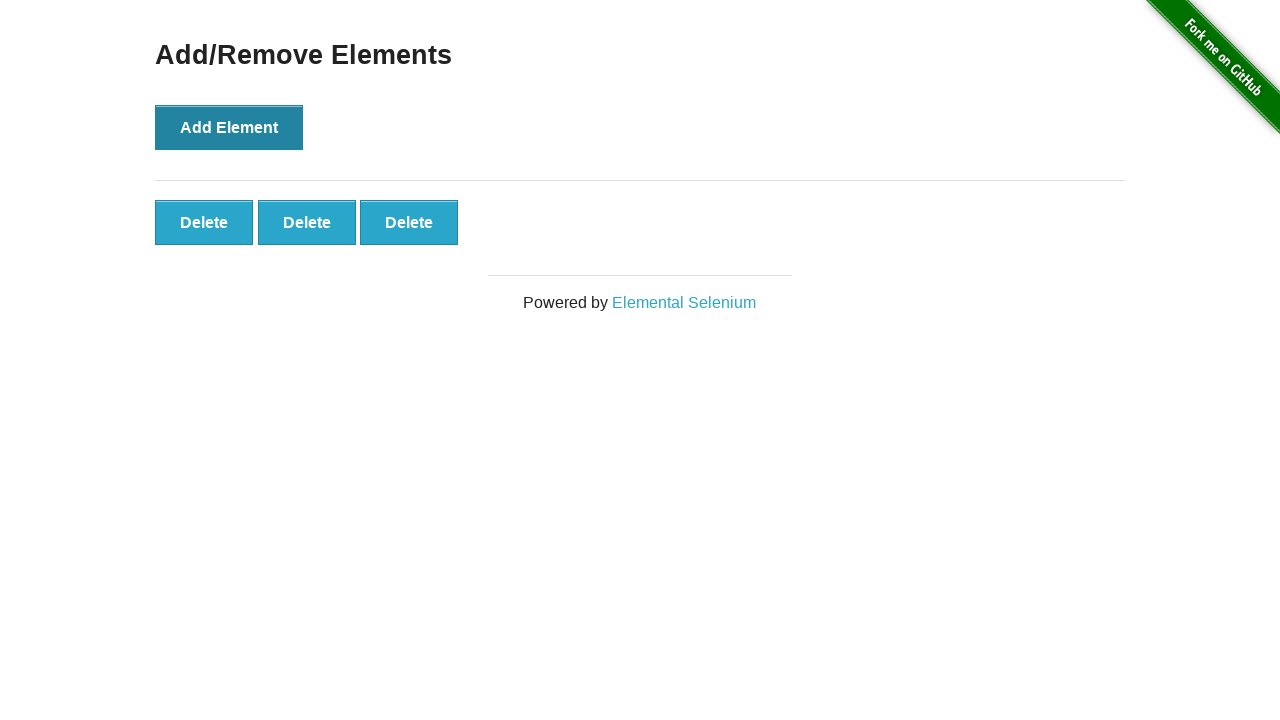

Clicked Add Element button (iteration 4/5) at (229, 127) on button[onclick^='addElement']
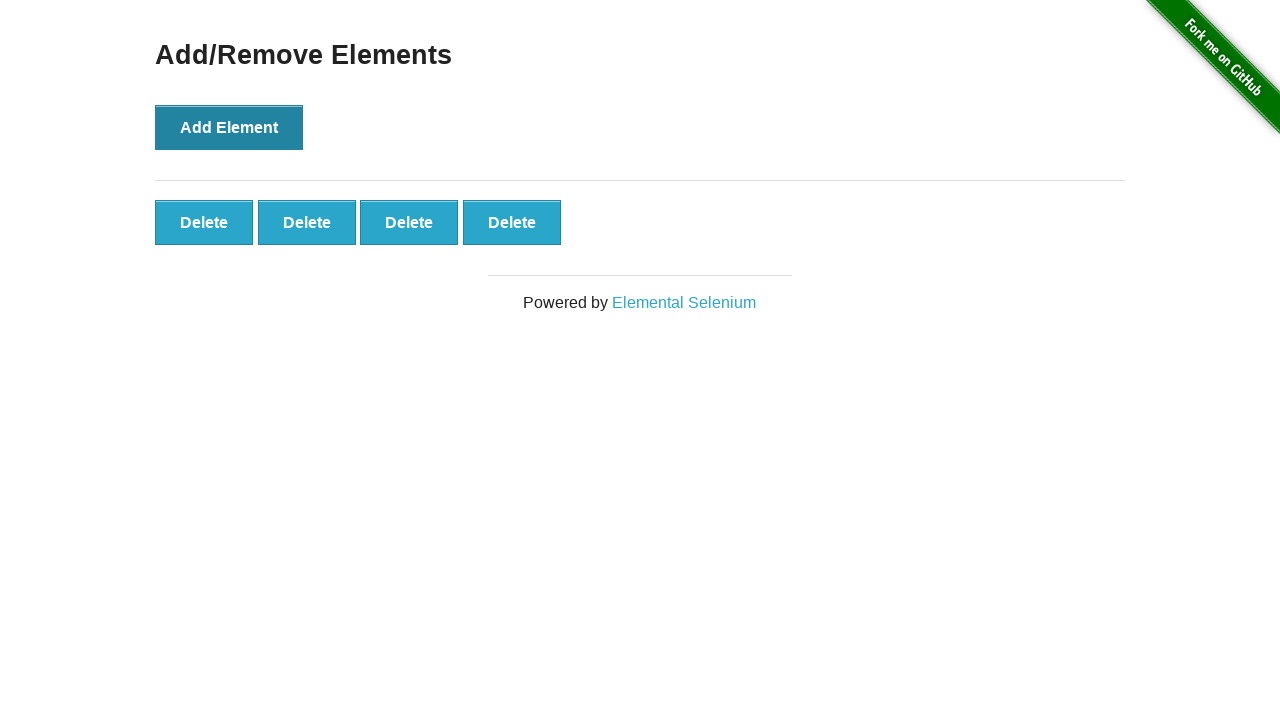

Clicked Add Element button (iteration 5/5) at (229, 127) on button[onclick^='addElement']
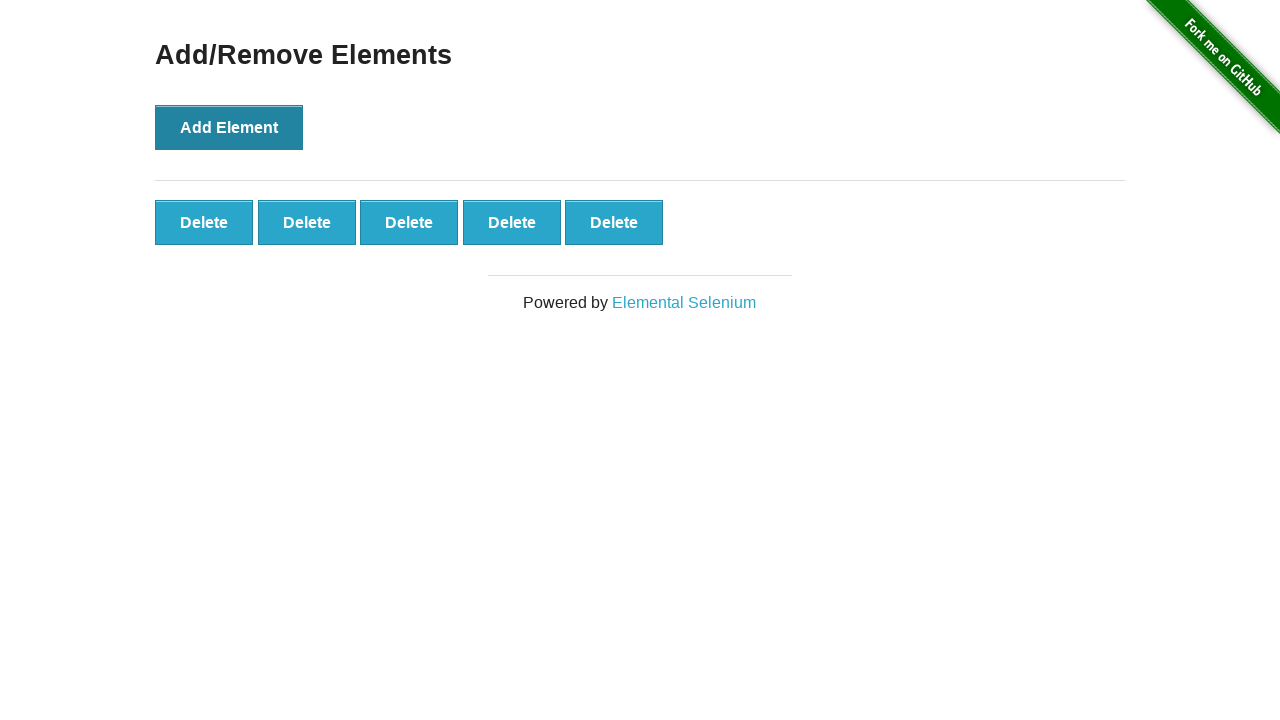

First delete button appeared and loaded
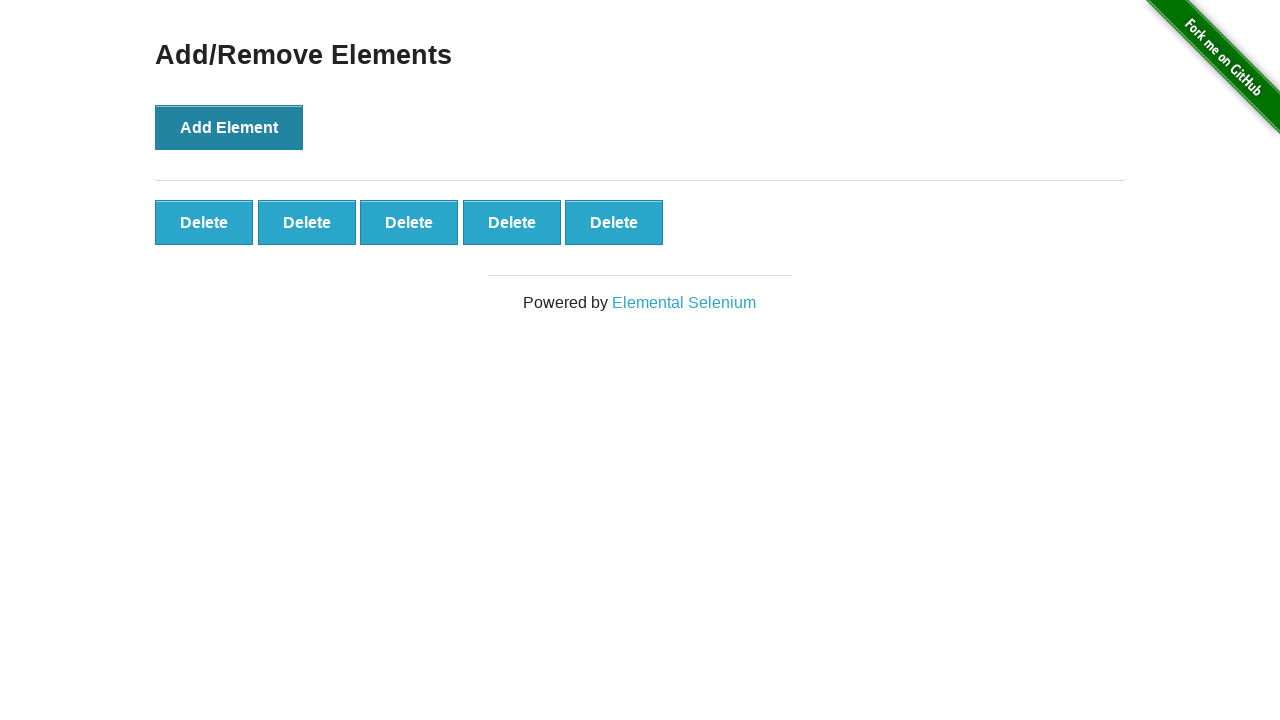

Verified that 5 delete buttons are present
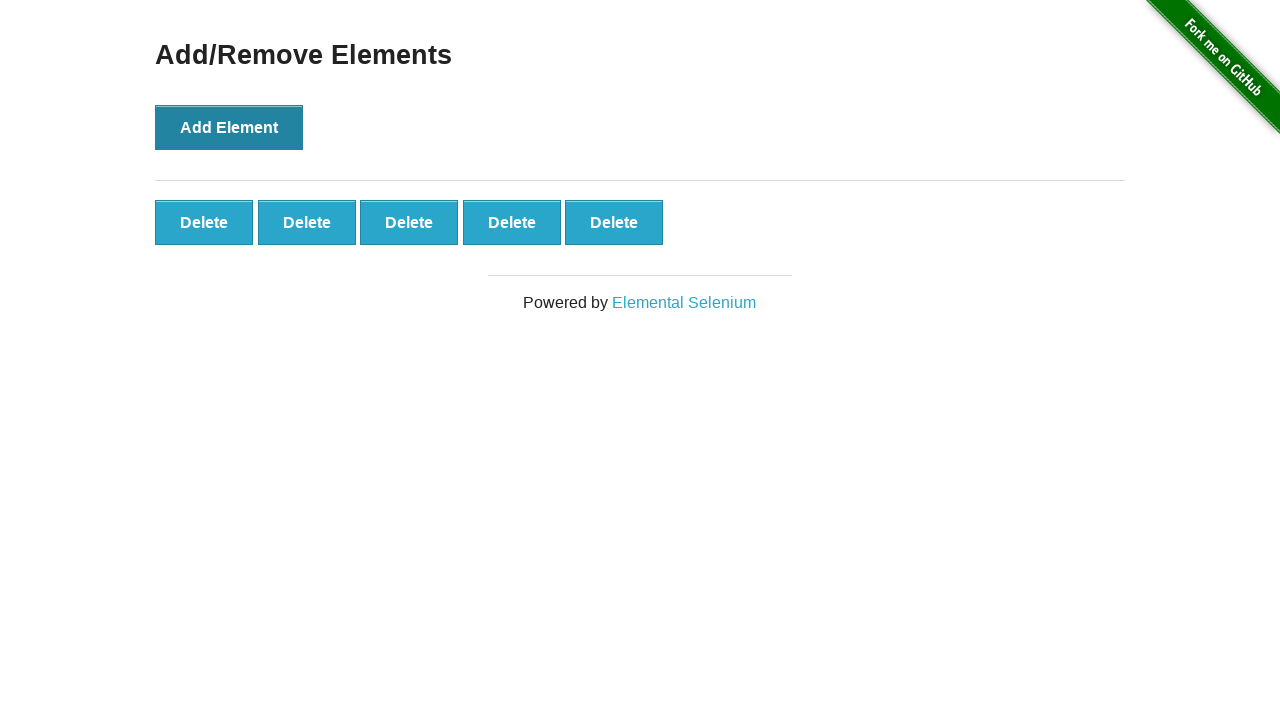

Retrieved text from delete button 1/5
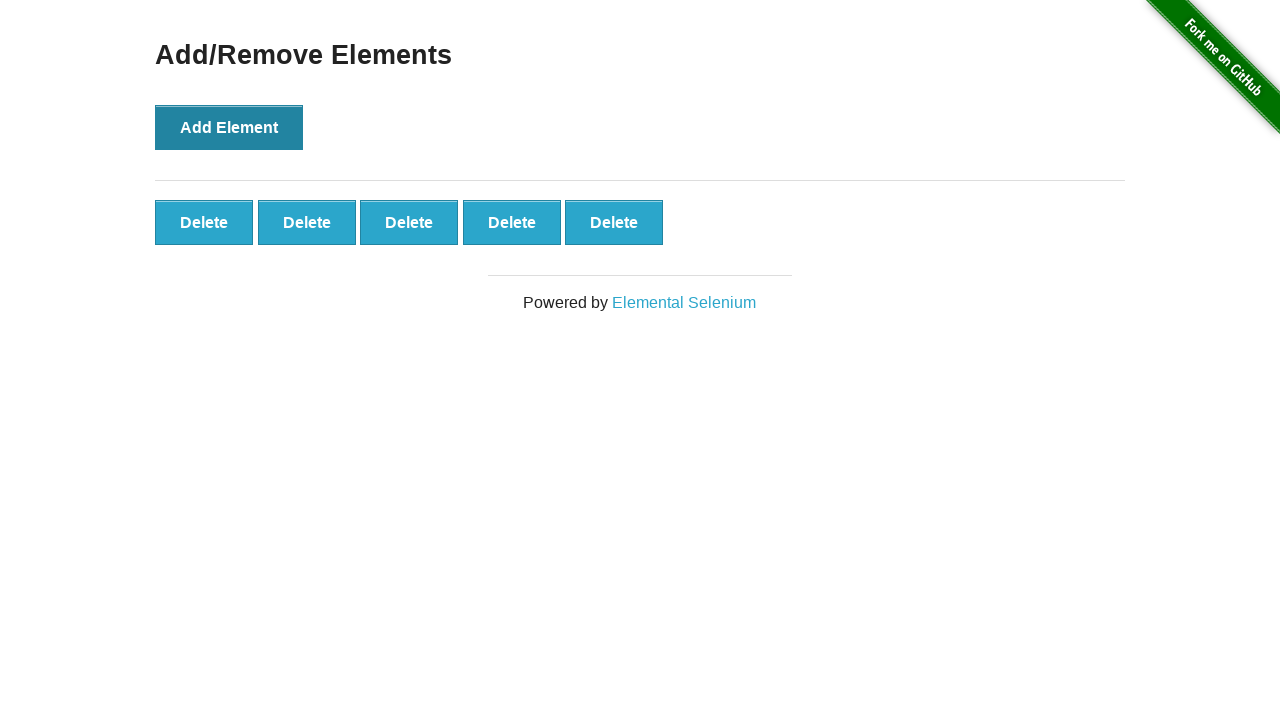

Retrieved text from delete button 2/5
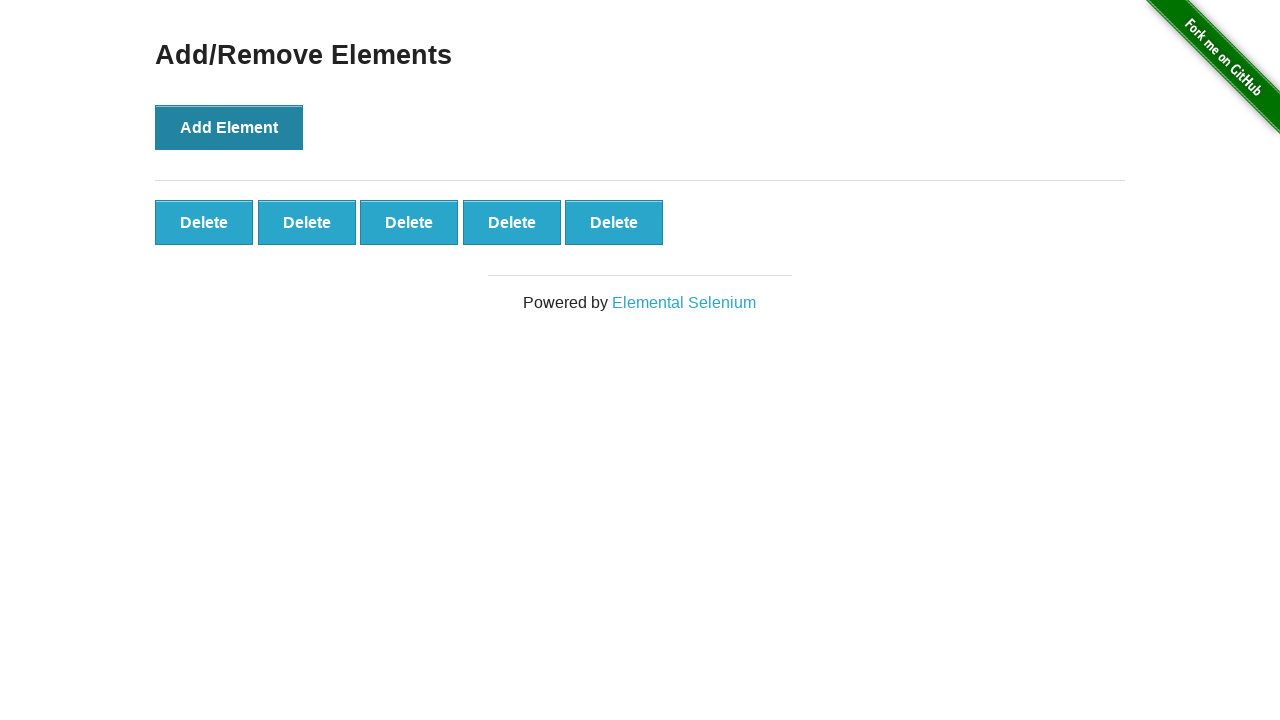

Retrieved text from delete button 3/5
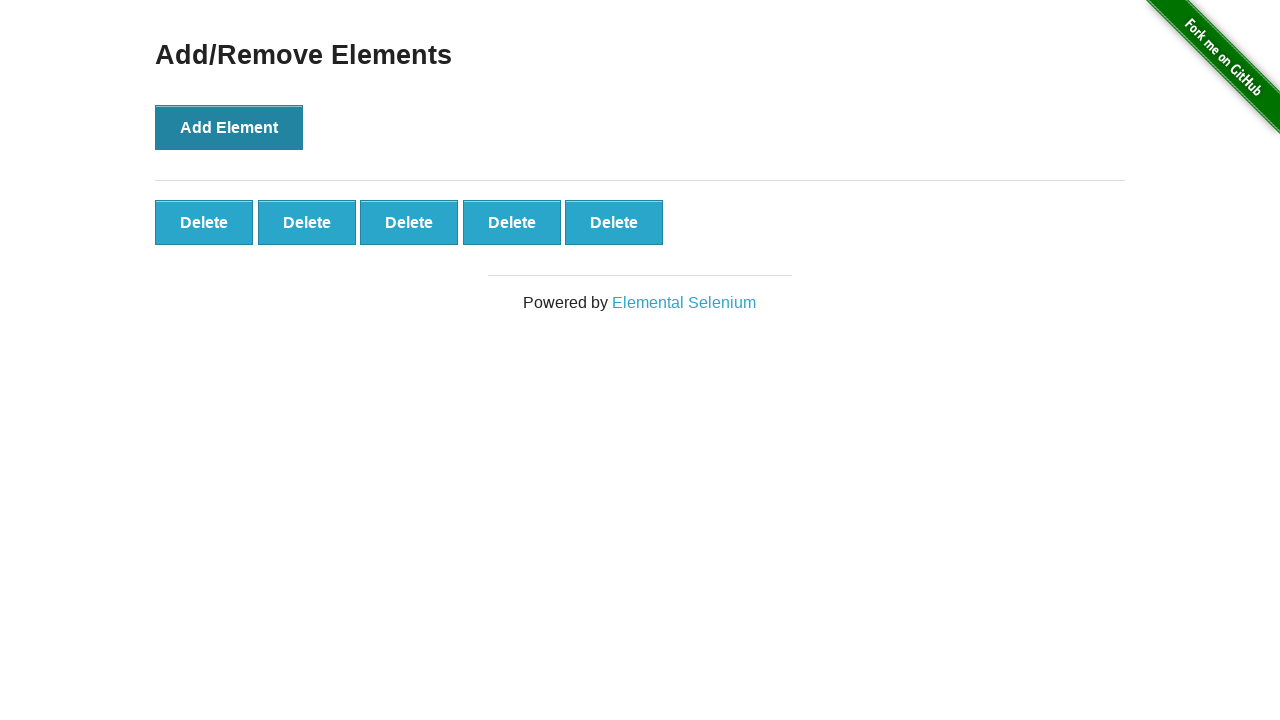

Retrieved text from delete button 4/5
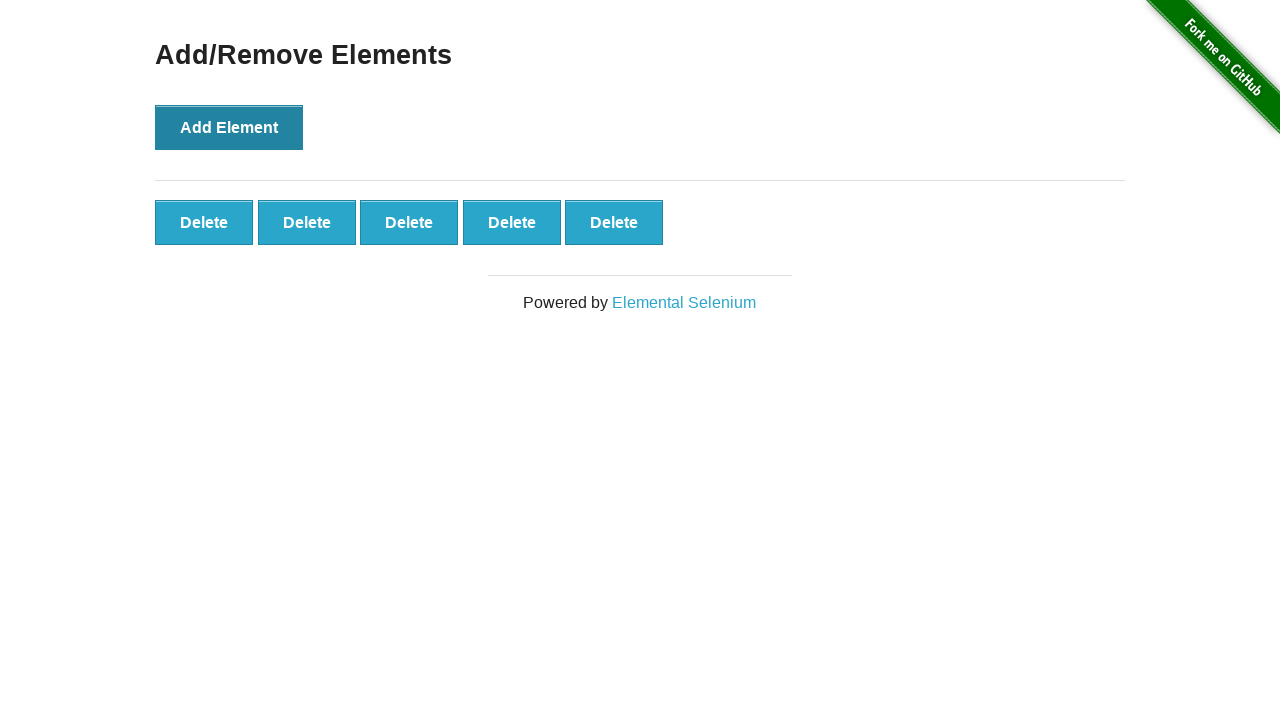

Retrieved text from delete button 5/5
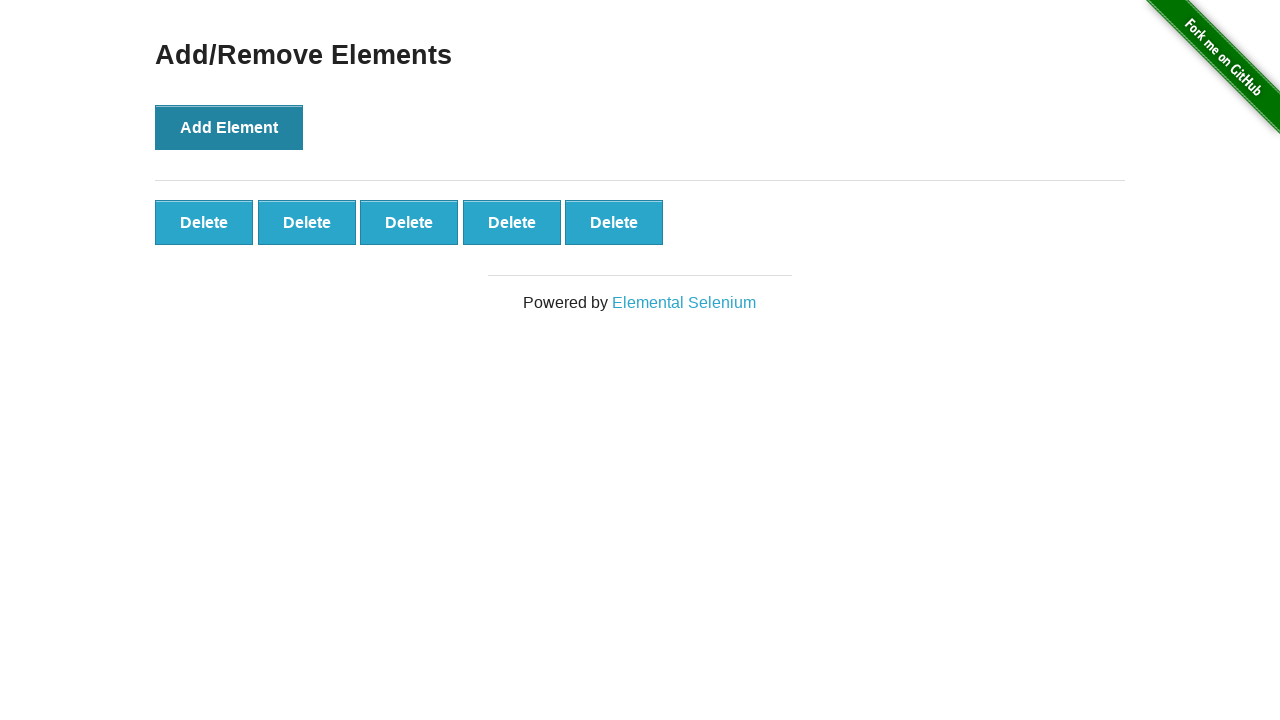

Printed all delete button texts: ['Delete', 'Delete', 'Delete', 'Delete', 'Delete']
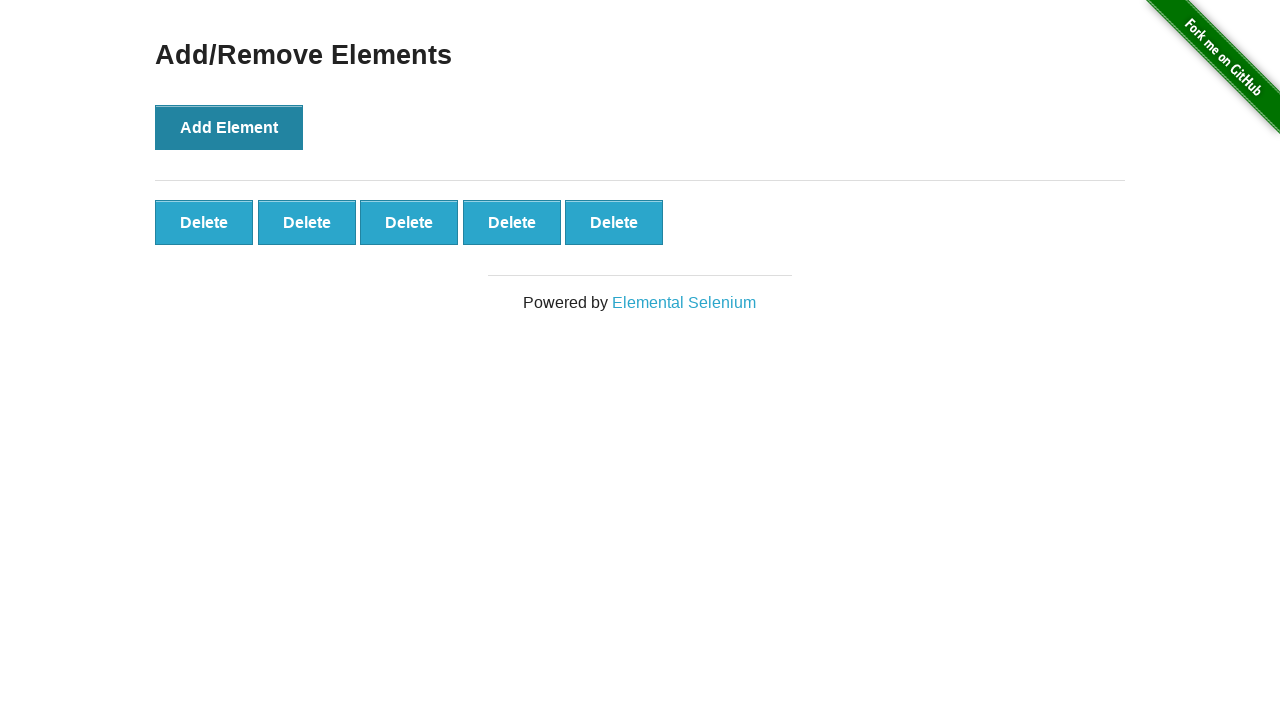

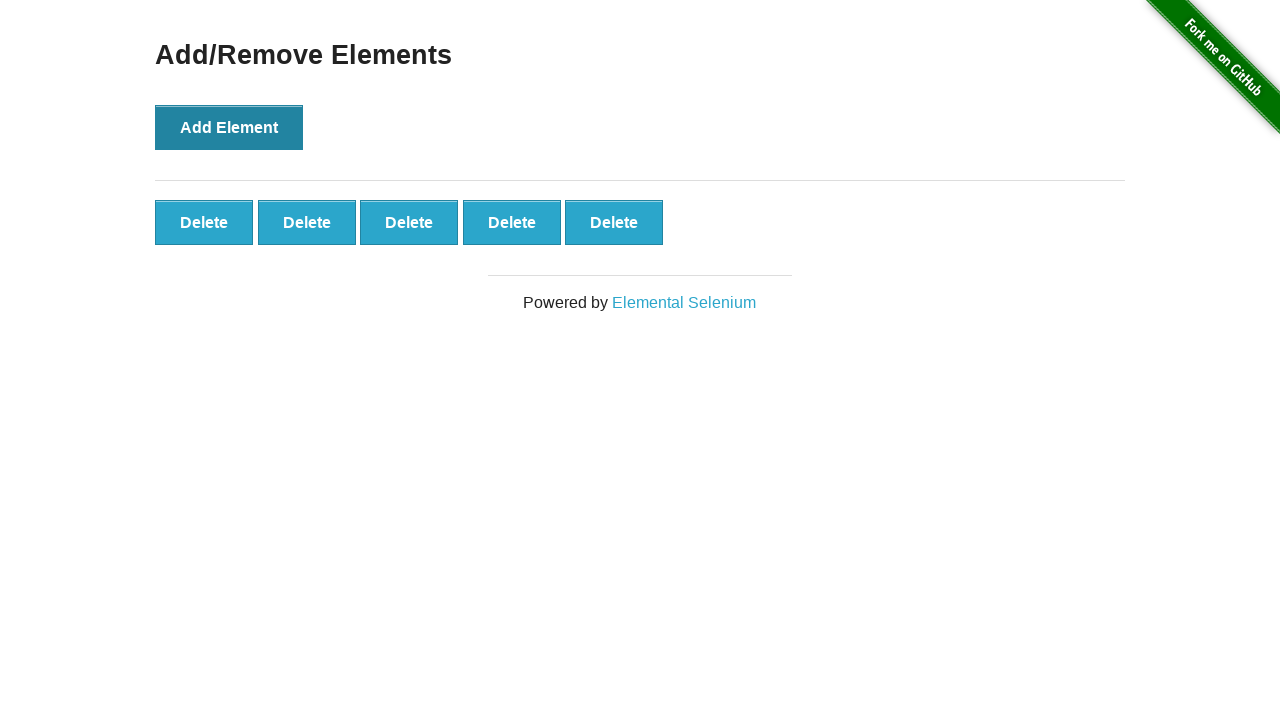